Tests YouTube search functionality by entering a search query "jenkins" and verifying the browser navigates to the search results page with the correct URL.

Starting URL: https://www.youtube.com/

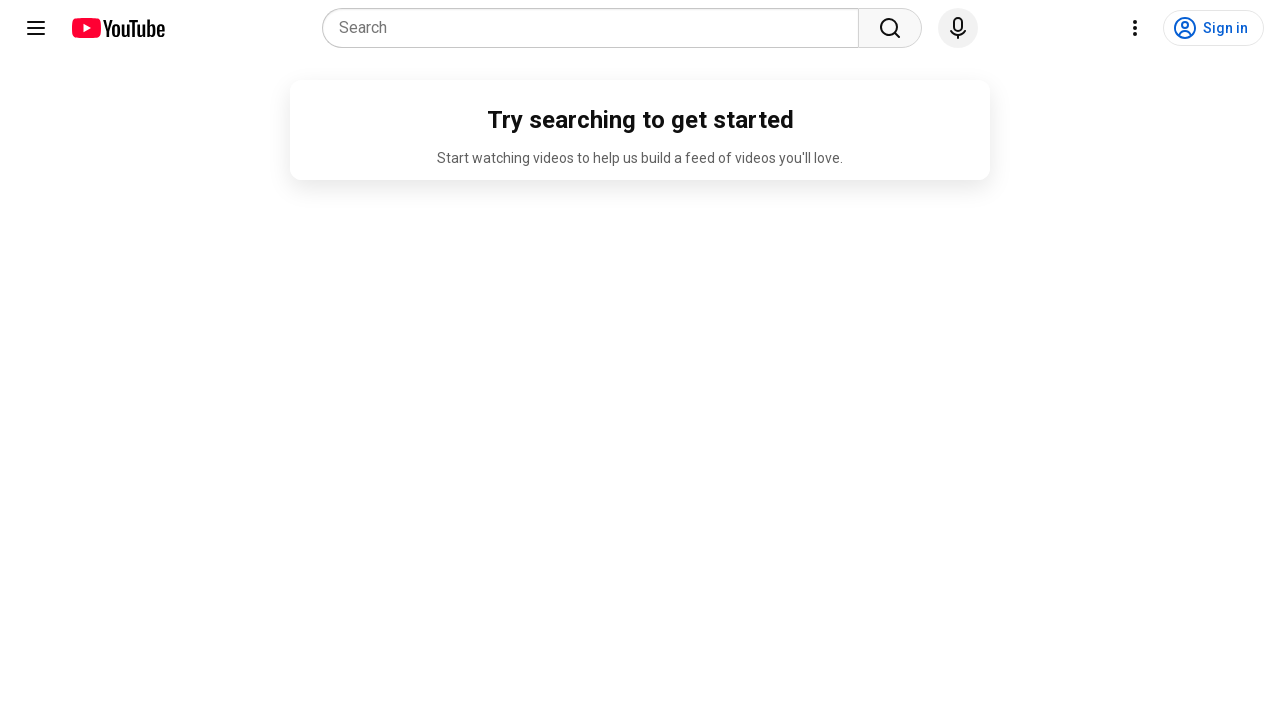

Filled search box with 'jenkins' query on input[name='search_query']
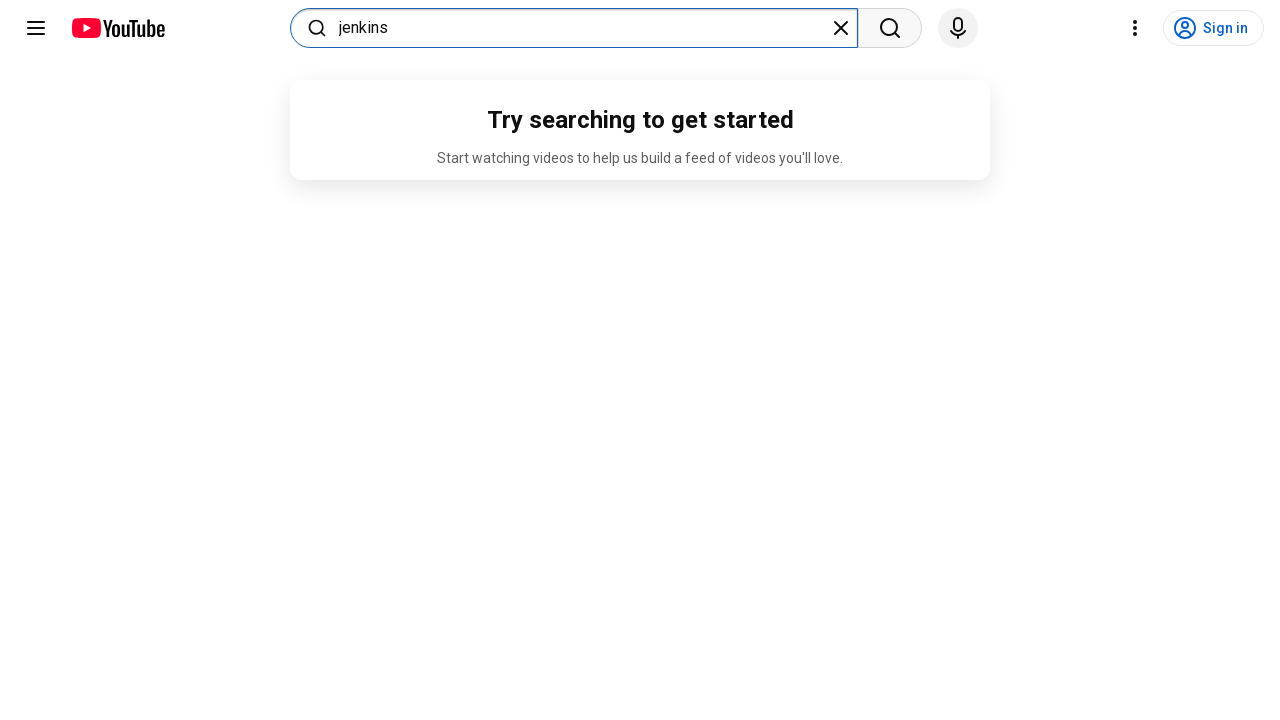

Clicked the search button at (890, 28) on (//button[@title='Search'])[1]
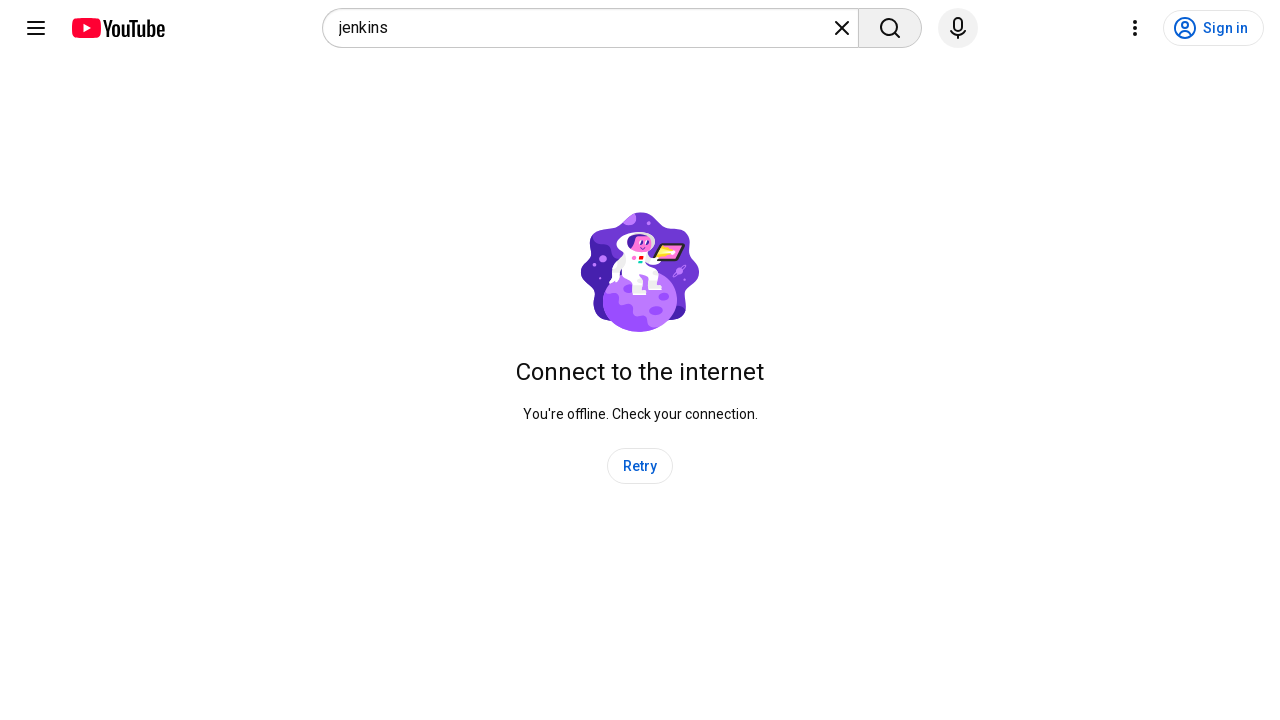

Navigated to YouTube search results page with 'jenkins' query
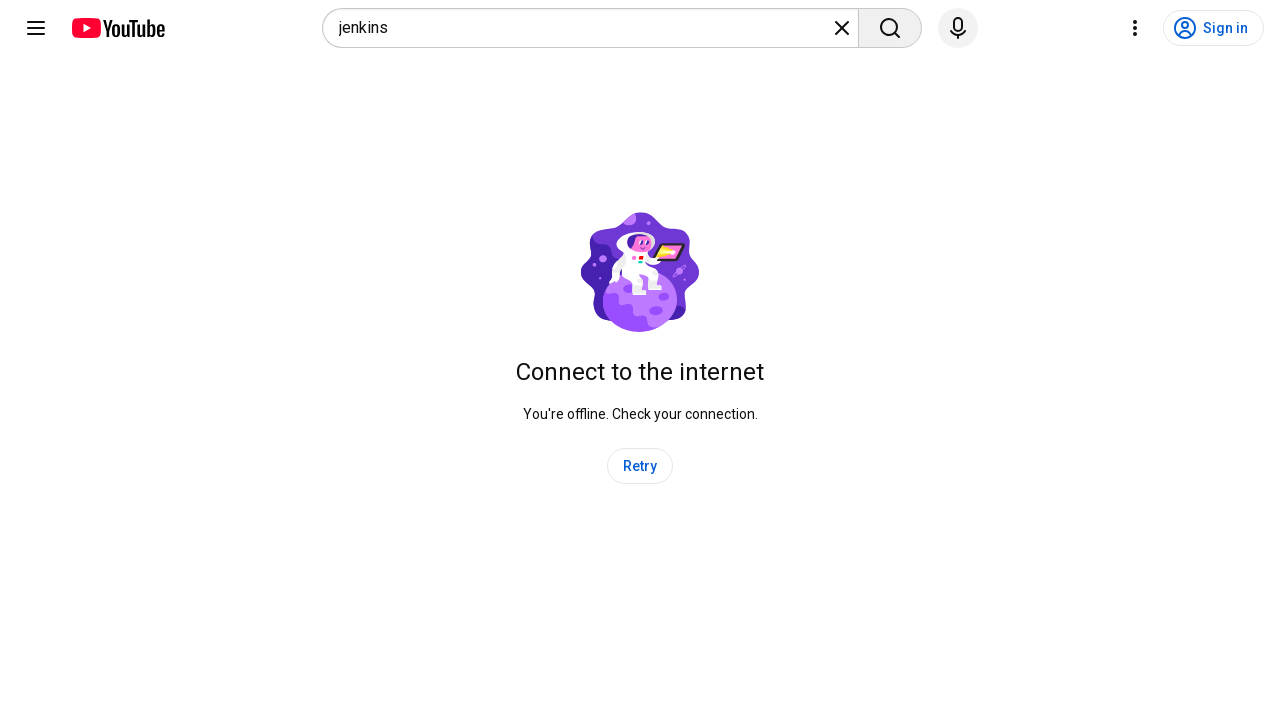

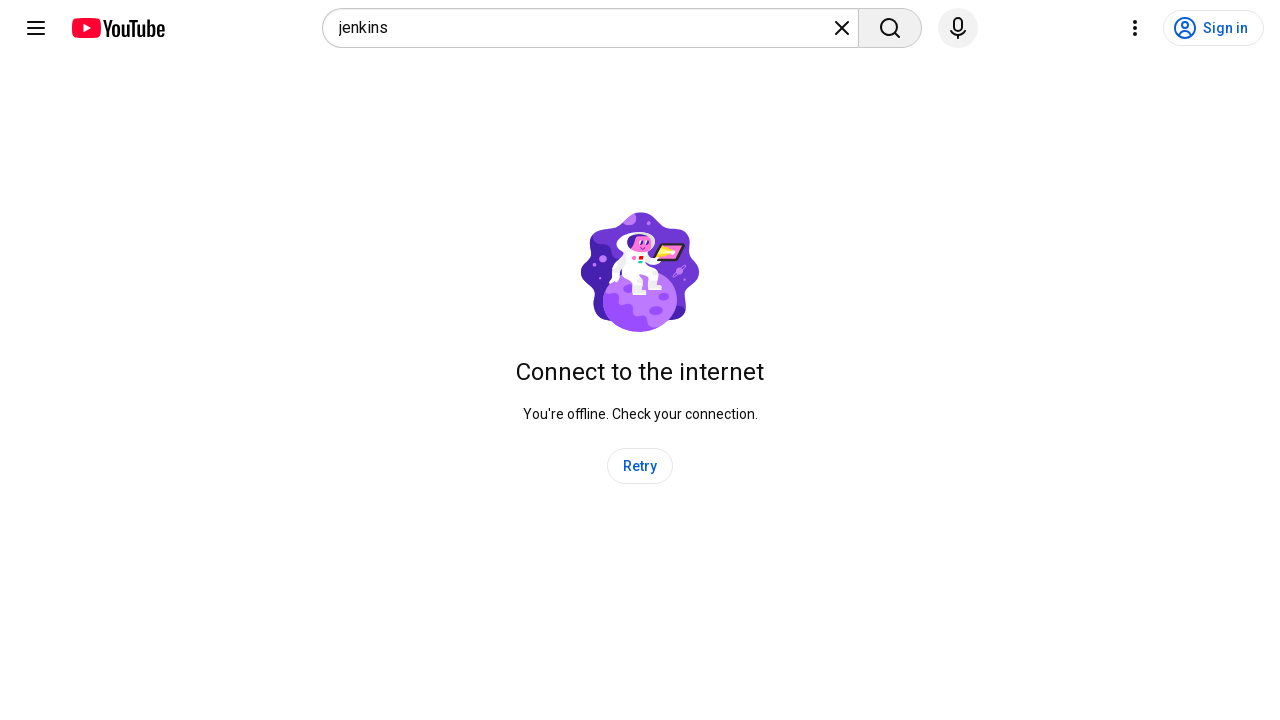